Tests login form with only username by entering username, entering then clearing password, clicking login, and verifying the "Password is required" error message appears

Starting URL: https://www.saucedemo.com/

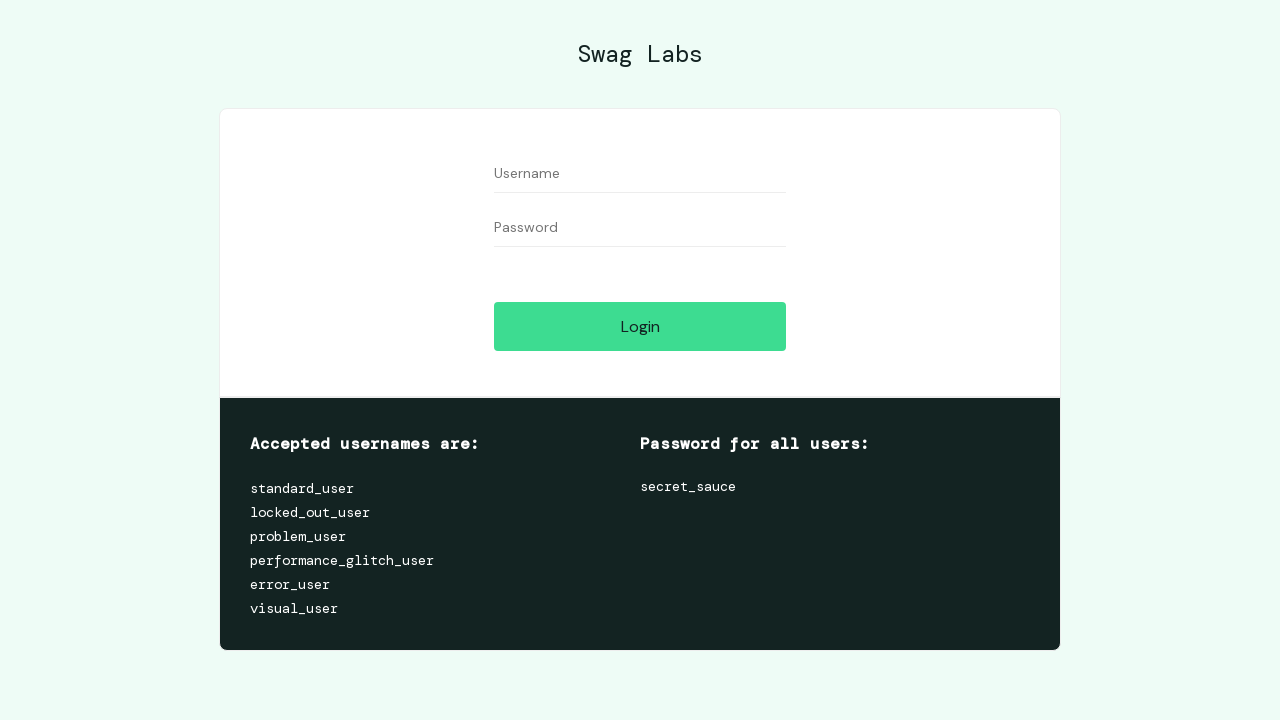

Entered username 'standard_user' in username field on input[data-test='username']
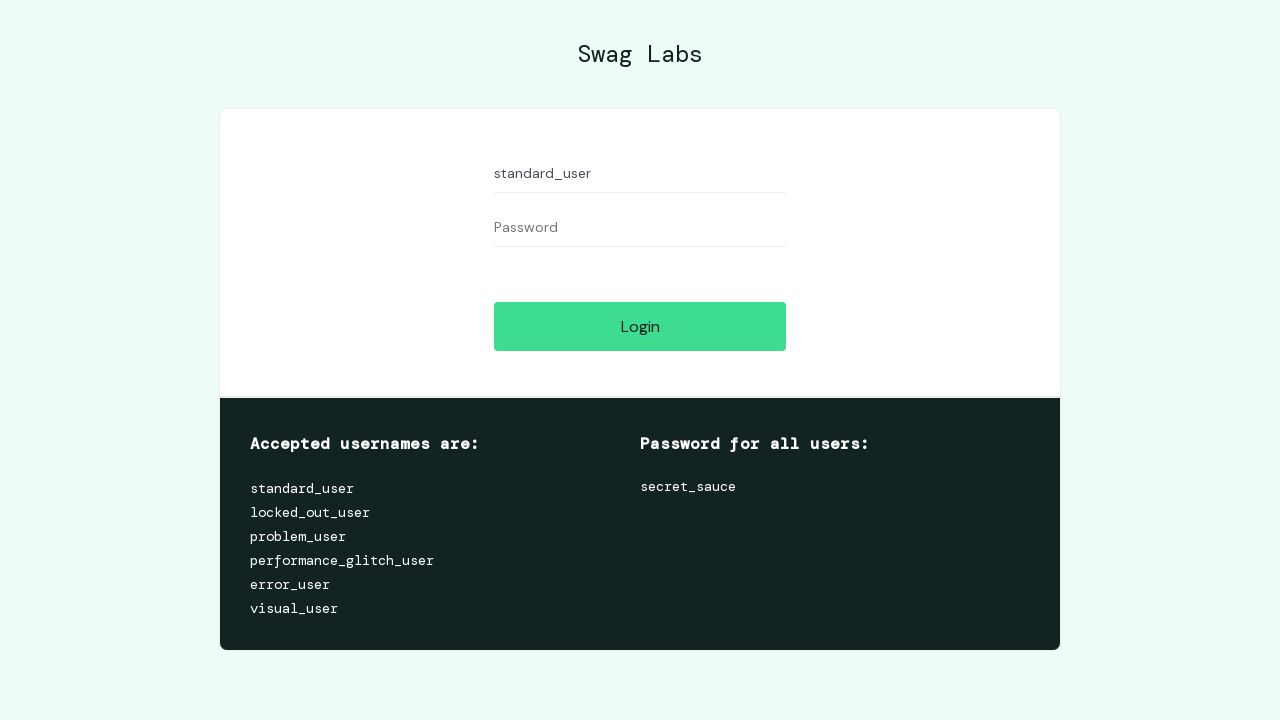

Entered password in password field on input[data-test='password']
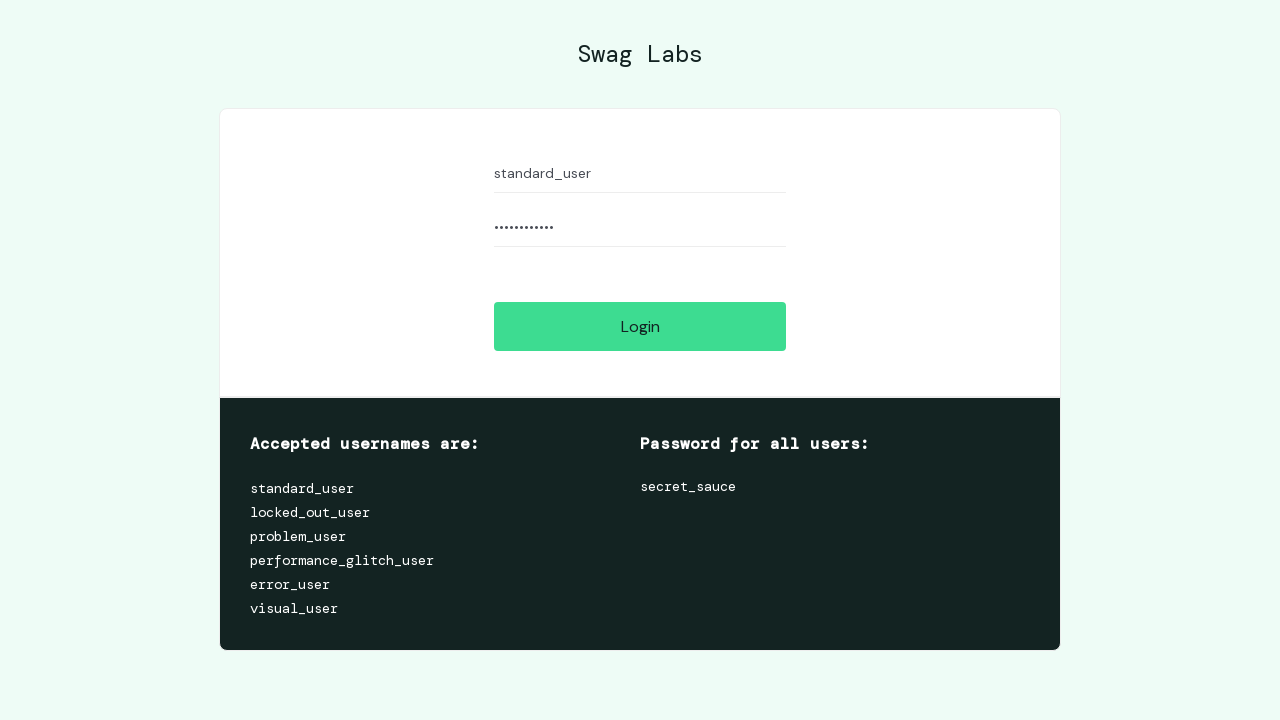

Cleared the password field on input[data-test='password']
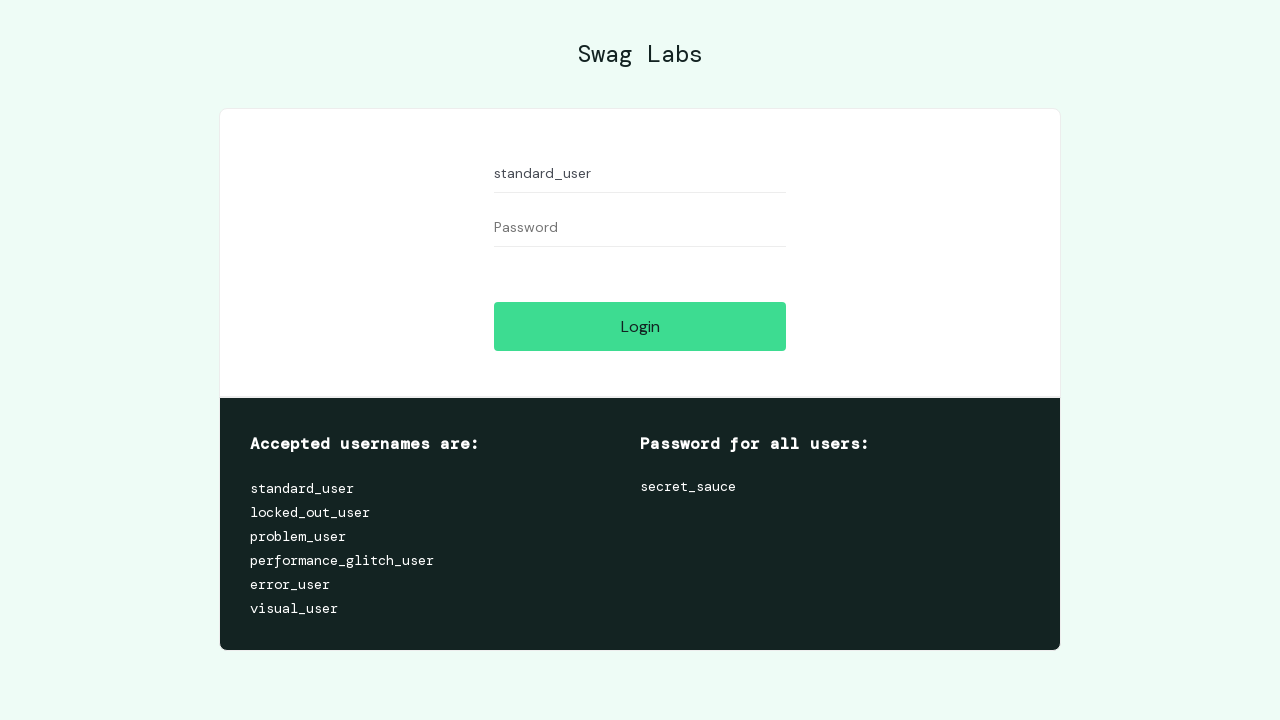

Clicked the Login button at (640, 326) on input[data-test='login-button']
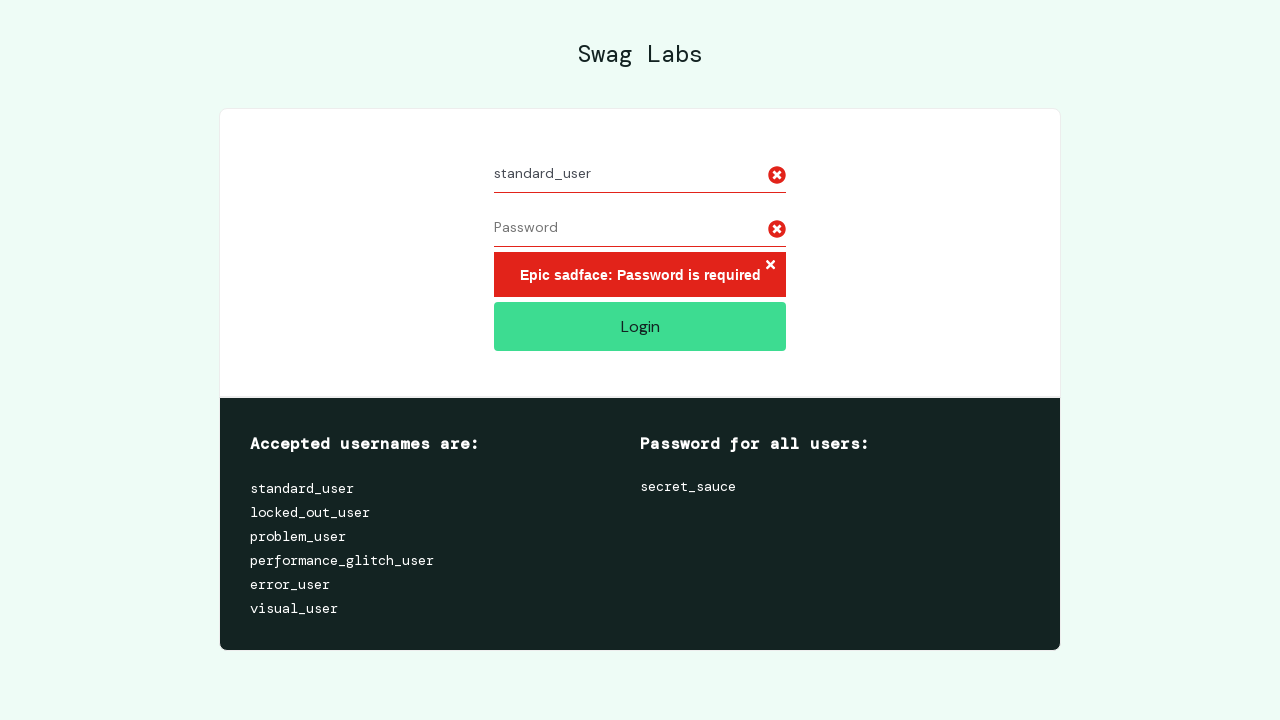

Error message element appeared on page
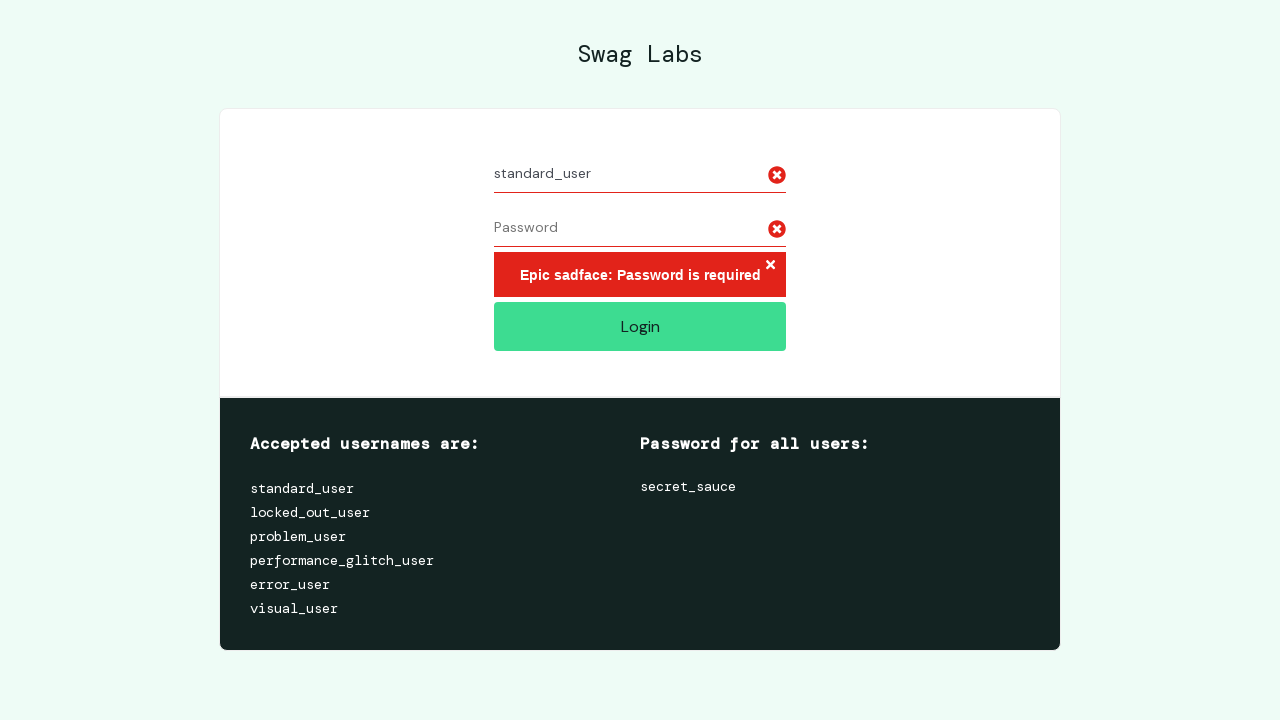

Retrieved error message text: Epic sadface: Password is required
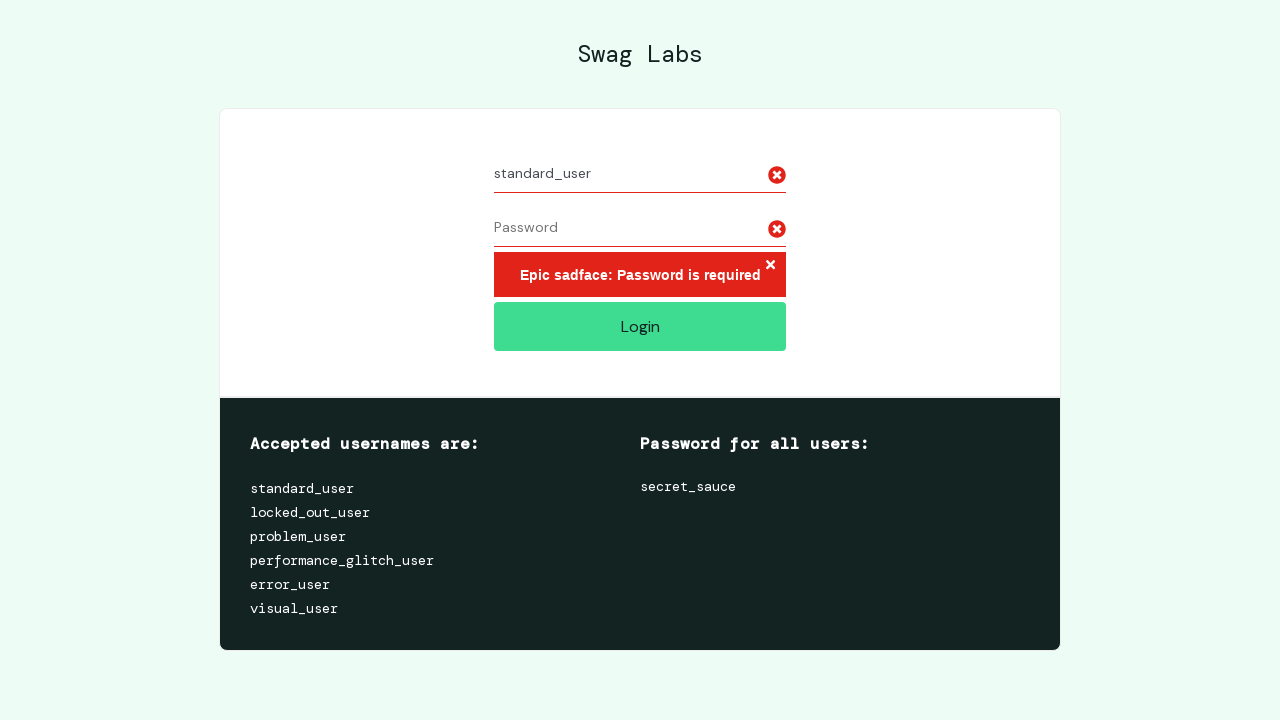

Verified 'Password is required' error message is displayed
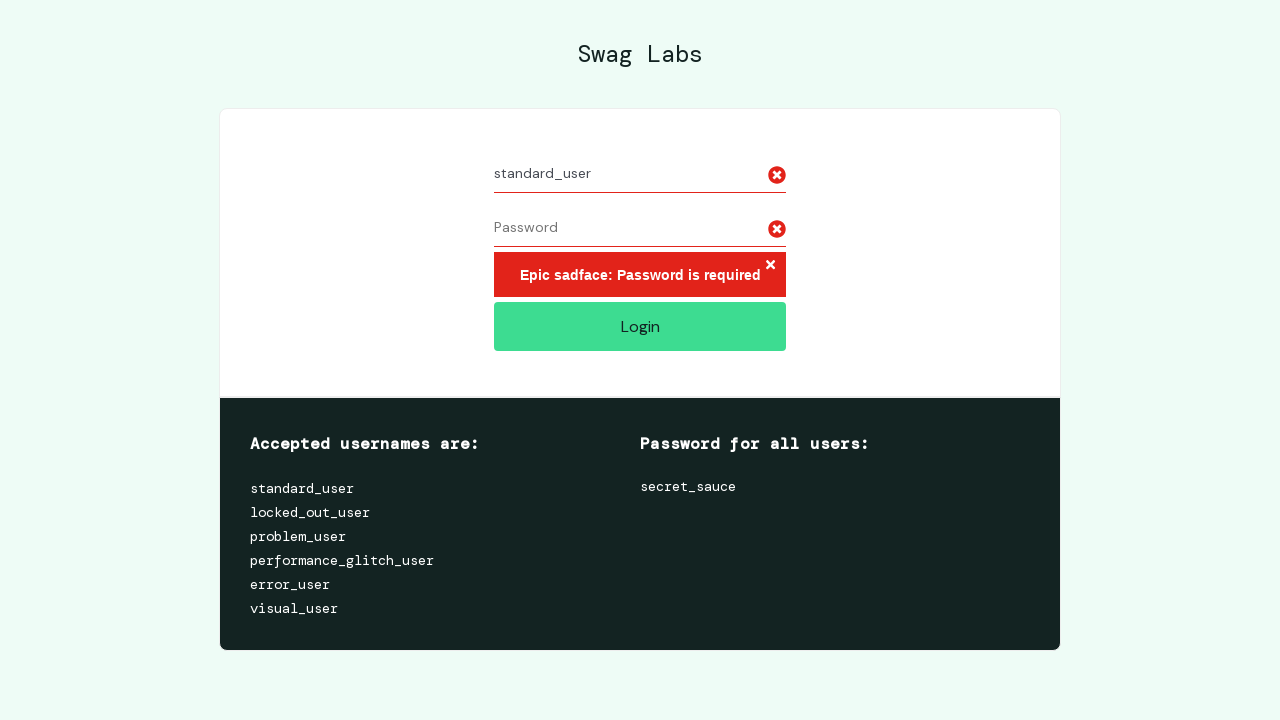

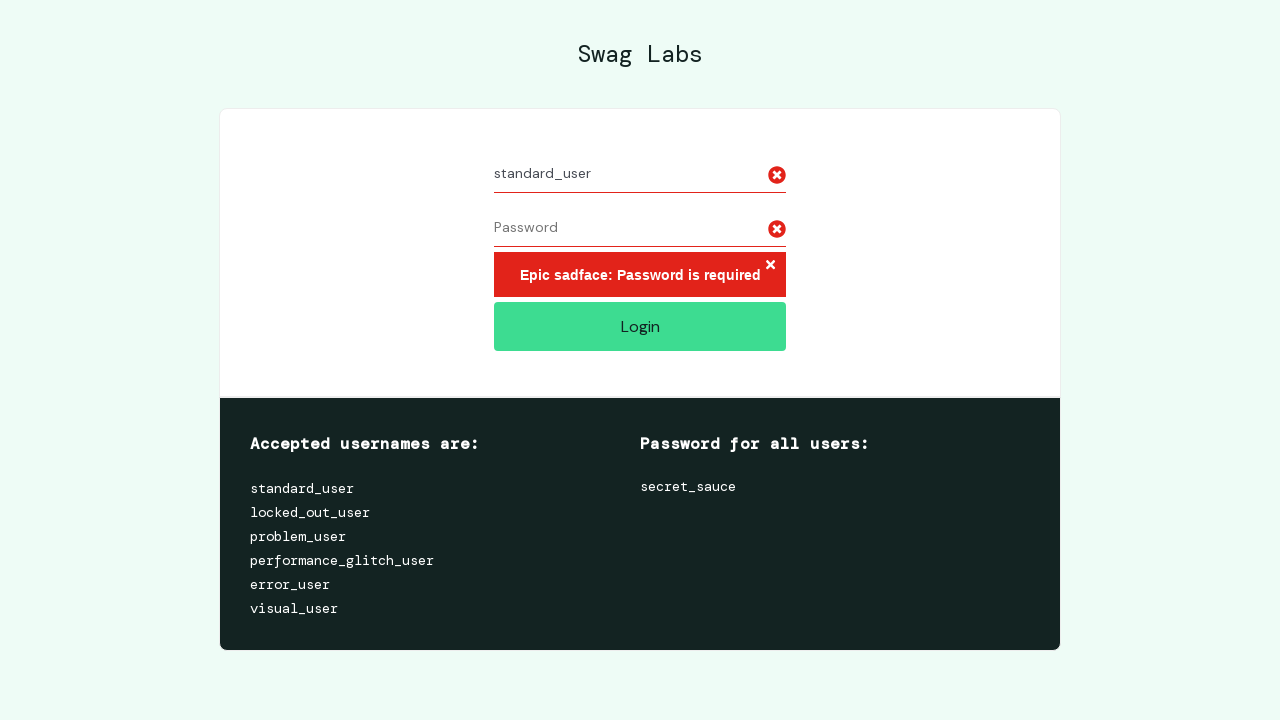